Fills out a form with various fields including name, address, email, phone, and validates that empty zip code field shows error while other filled fields show success

Starting URL: https://bonigarcia.dev/selenium-webdriver-java/data-types.html

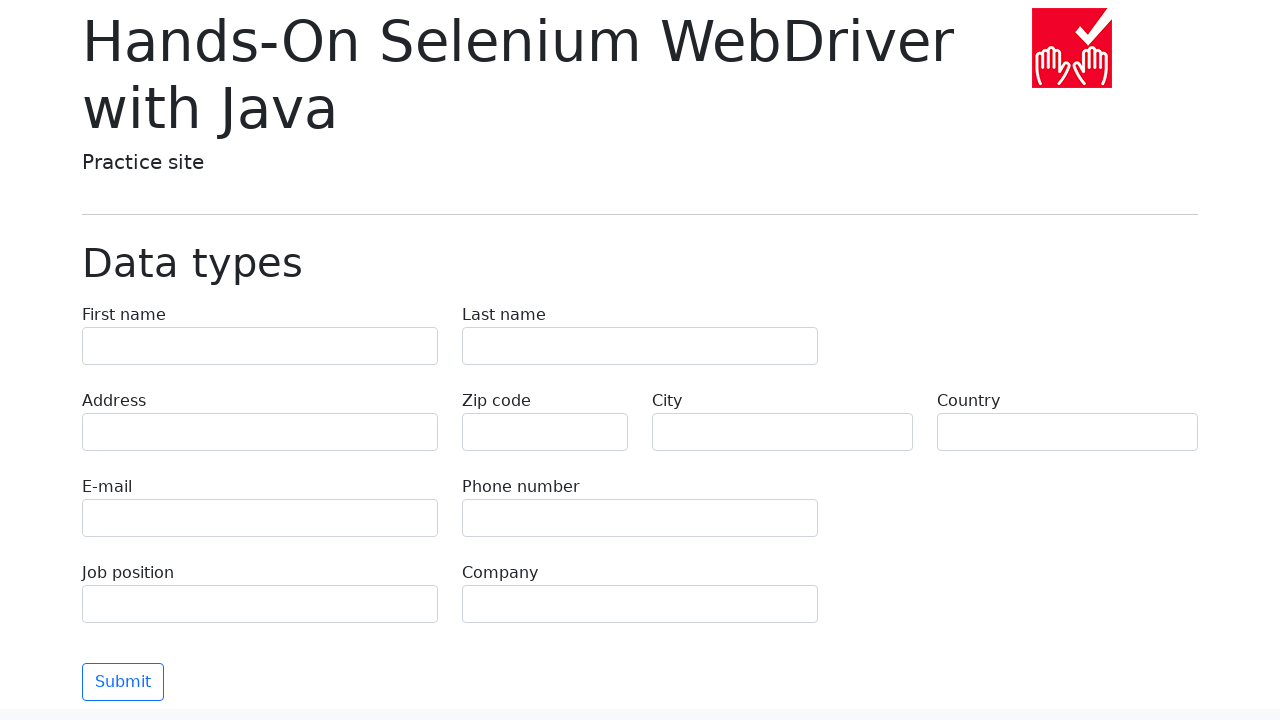

Filled first name field with 'Иван' on input[name='first-name']
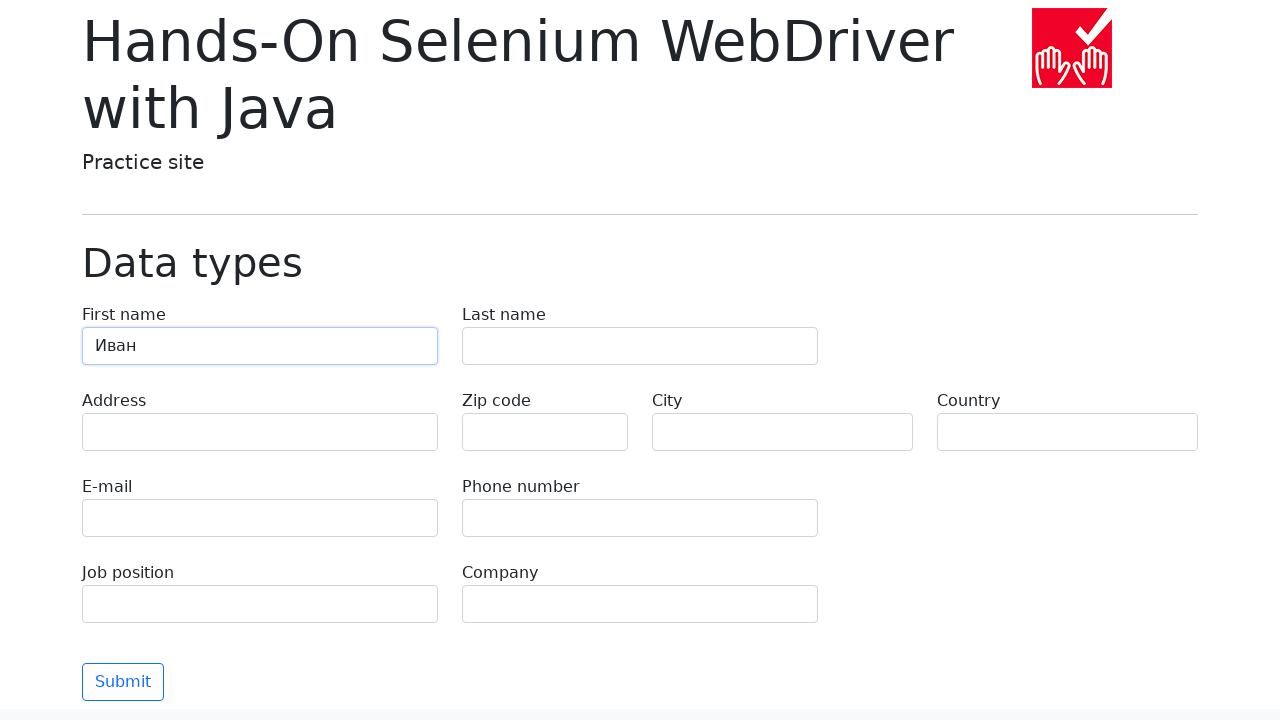

Filled last name field with 'Петров' on input[name='last-name']
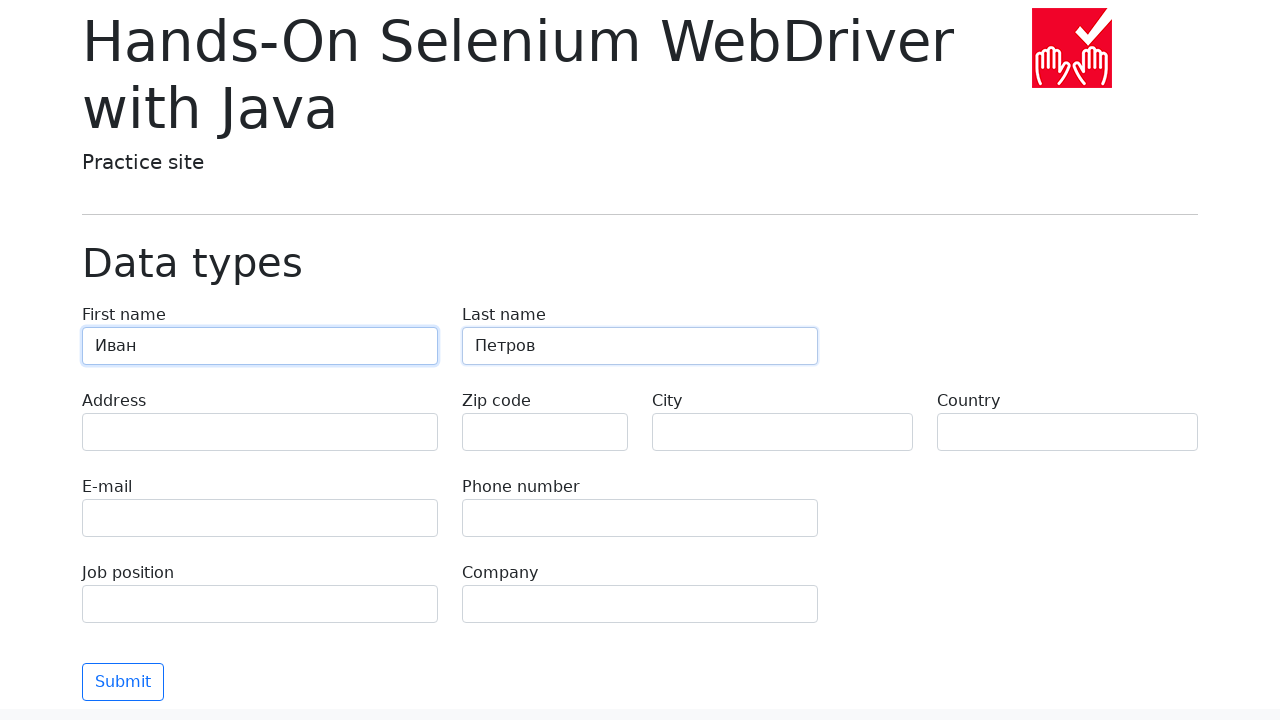

Filled address field with 'Ленина, 55-3' on input[name='address']
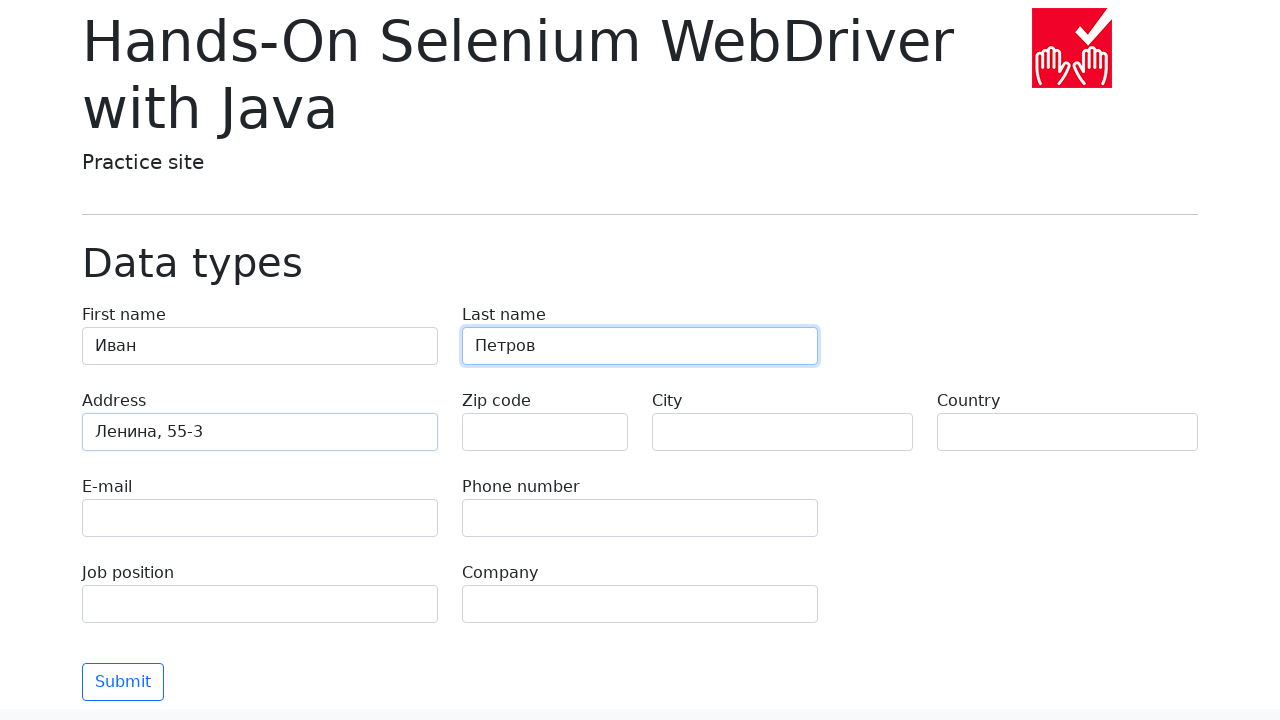

Filled email field with 'test@skypro.com' on input[name='e-mail']
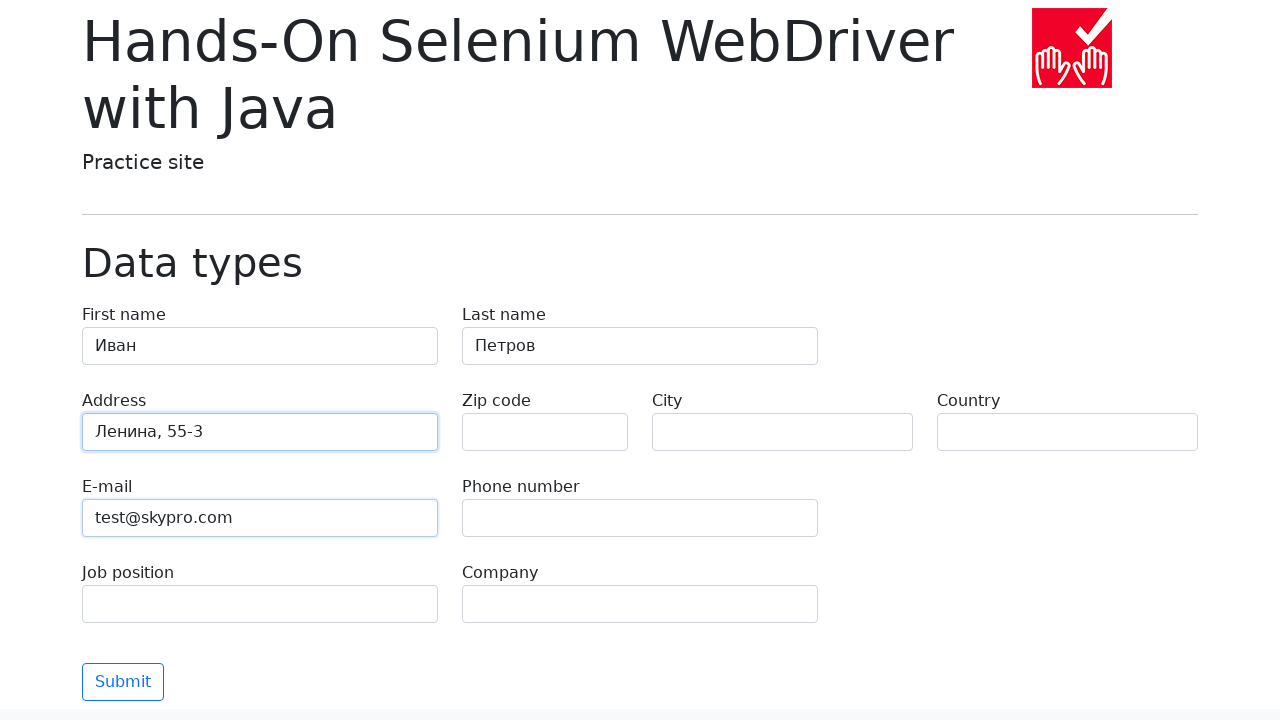

Filled phone field with '+7985899998787' on input[name='phone']
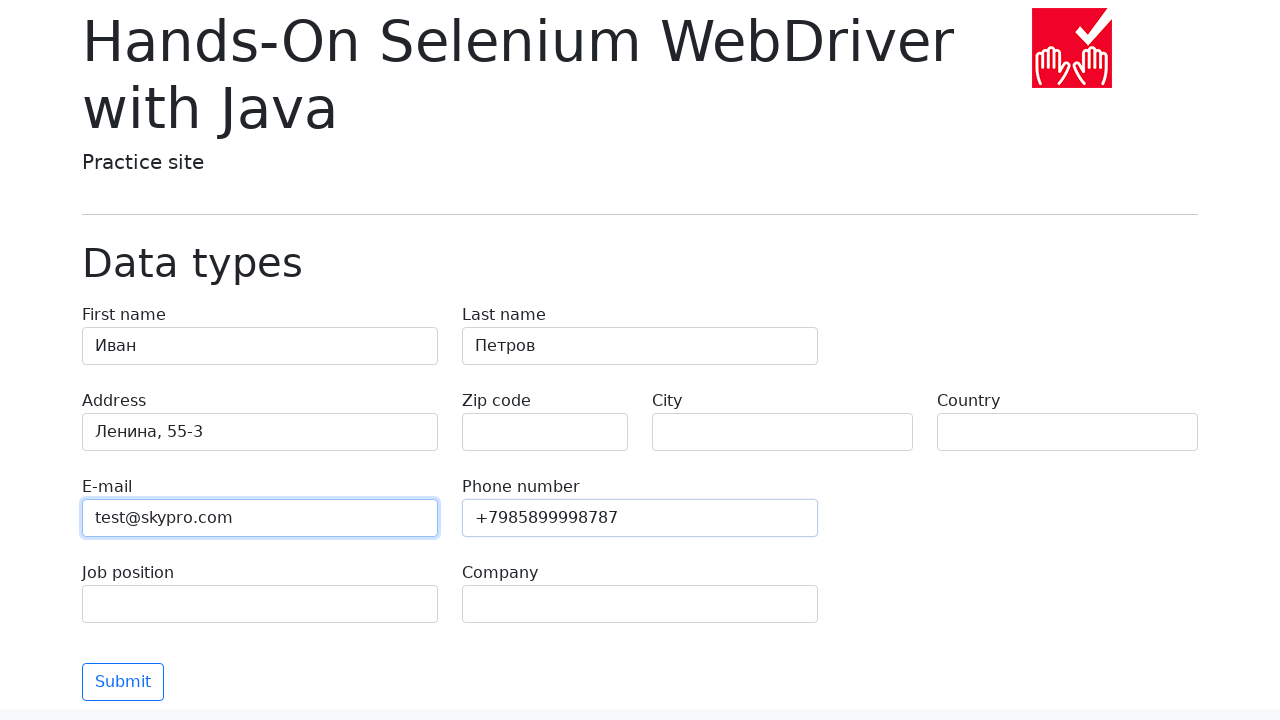

Filled city field with 'Москва' on input[name='city']
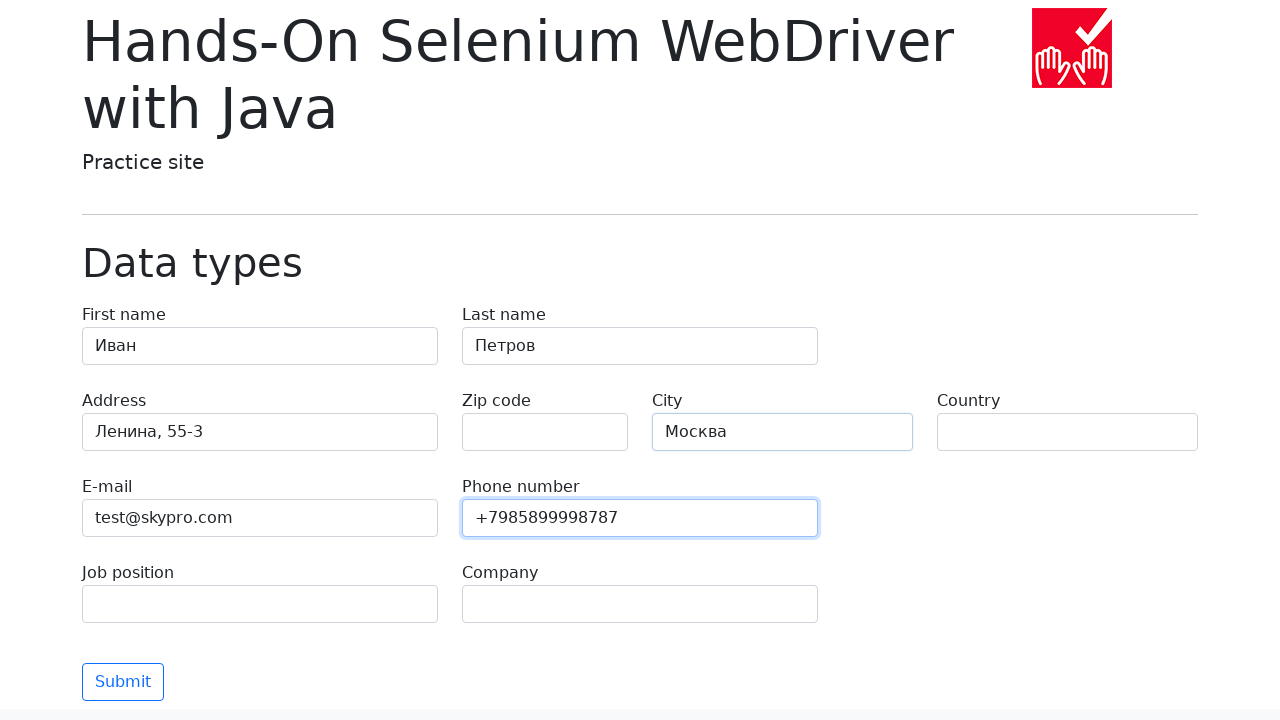

Filled country field with 'Россия' on input[name='country']
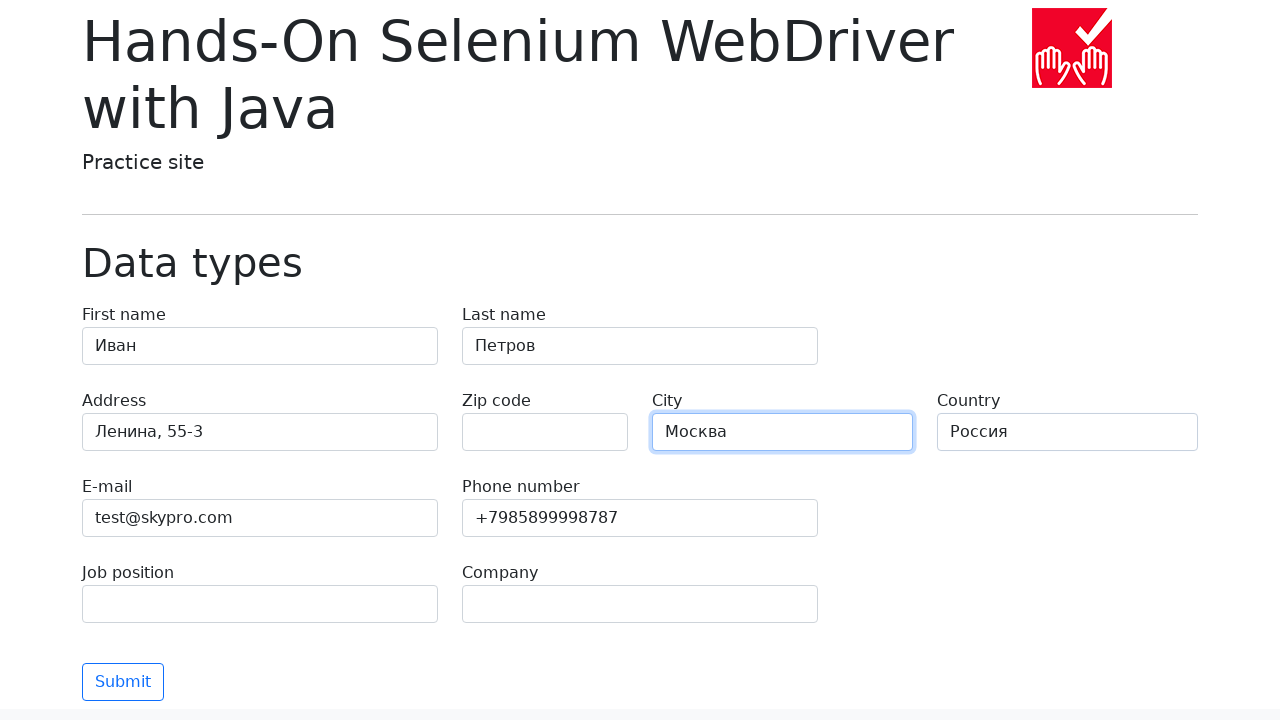

Filled job position field with 'QA' on input[name='job-position']
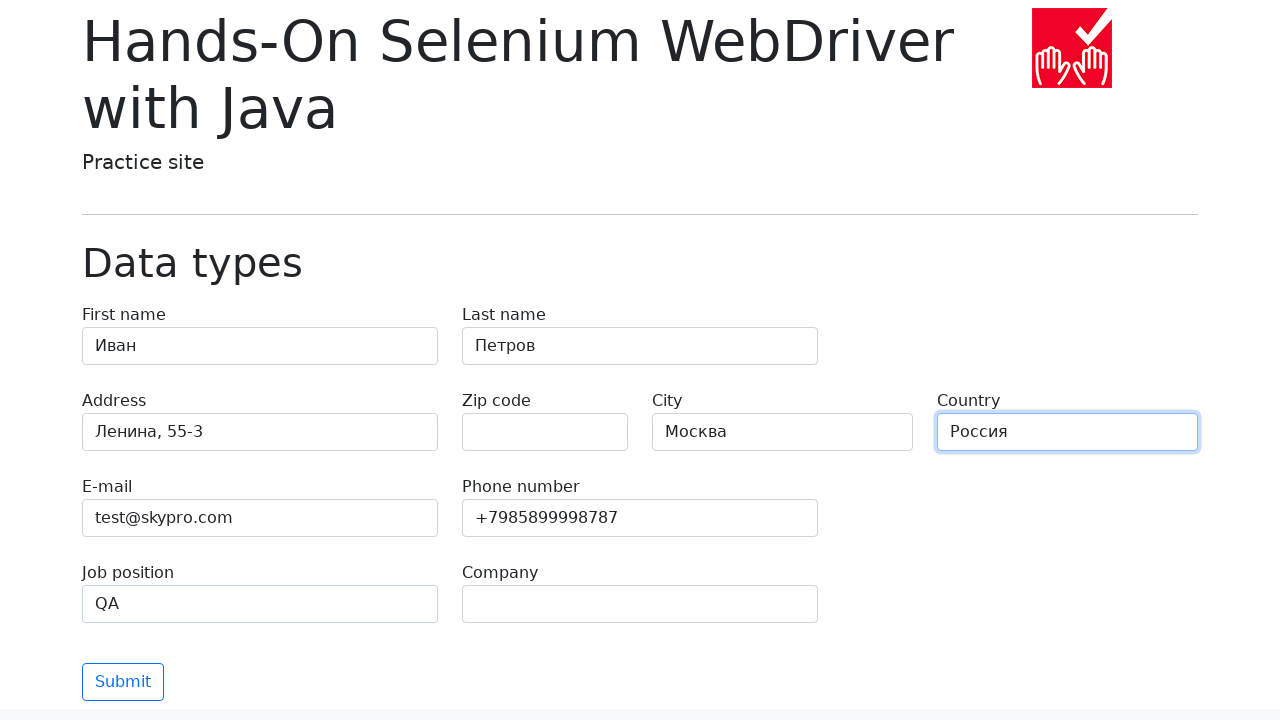

Filled company field with 'SkyPro' on input[name='company']
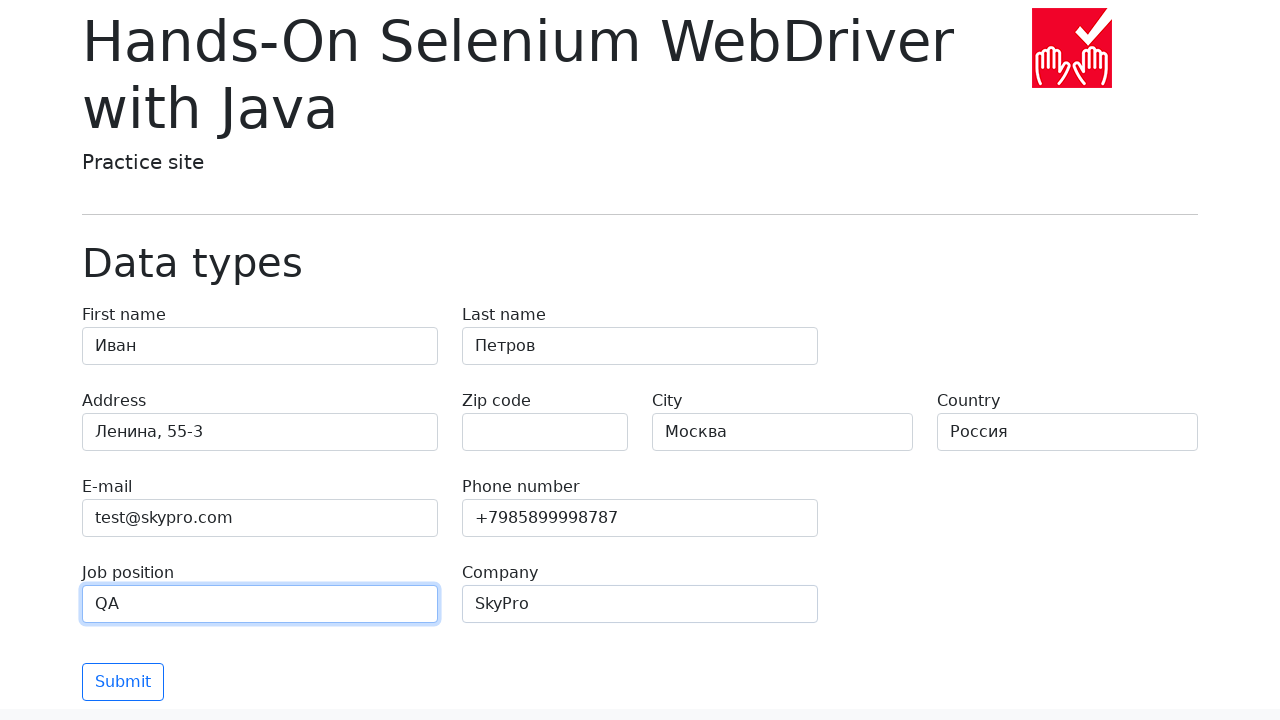

Clicked submit button to submit the form at (123, 682) on button[type='submit']
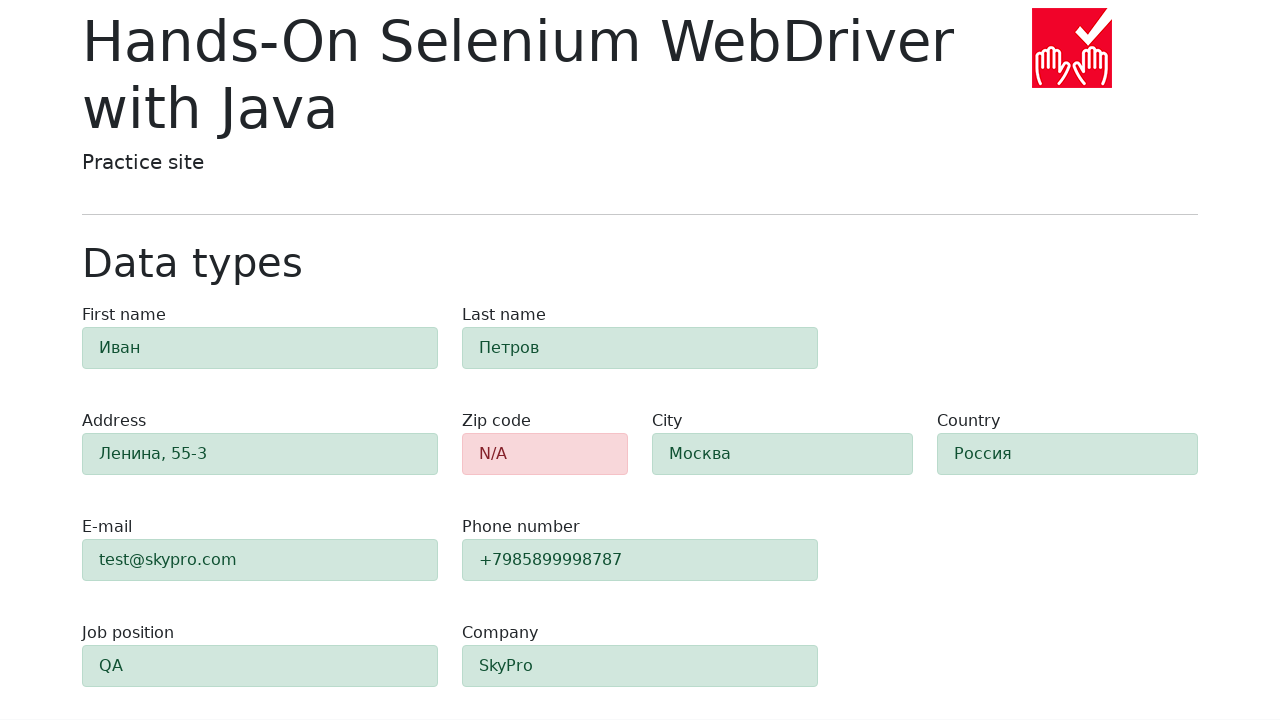

Waited 500ms for form validation to complete
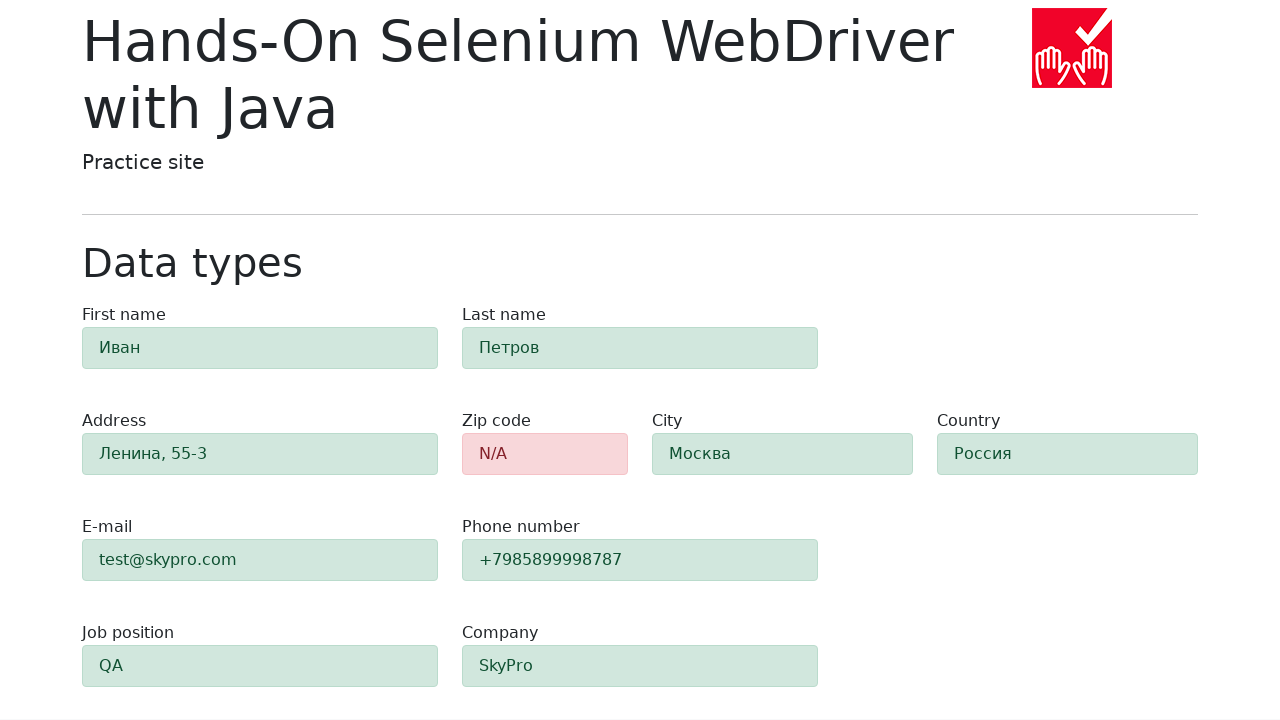

Retrieved zip code field and checked its classes for alert-danger
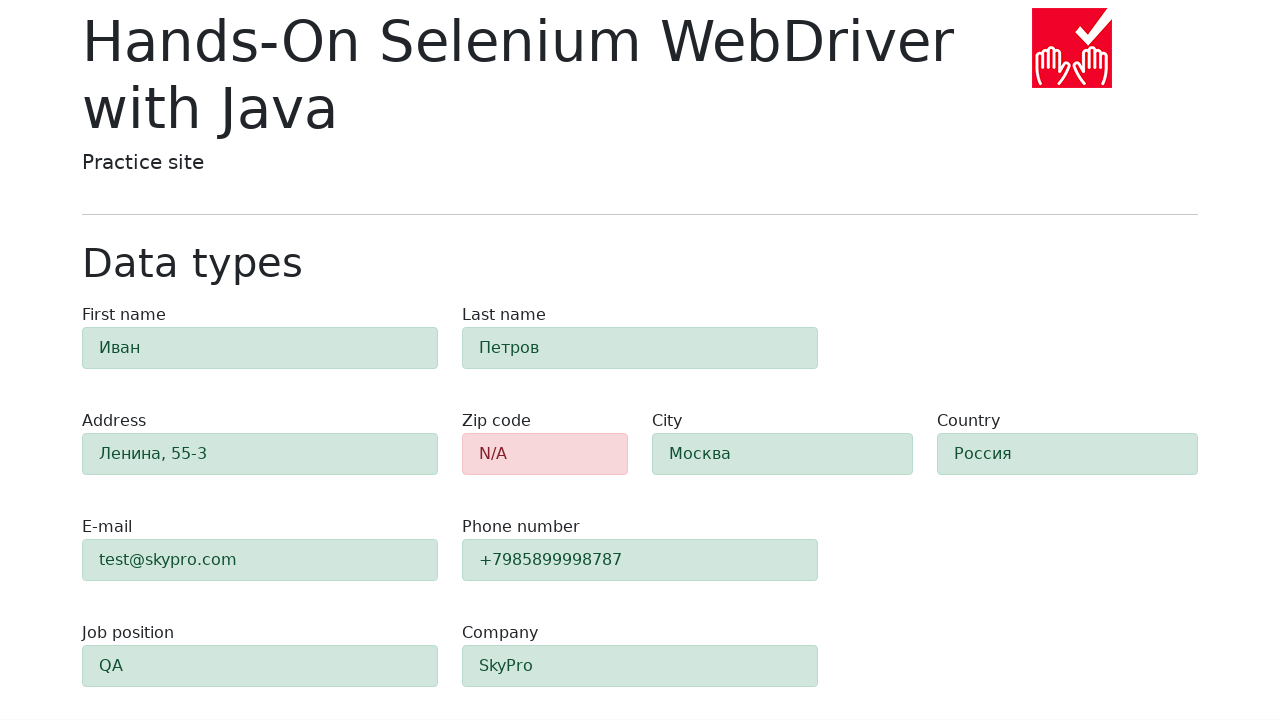

Verified that zip code field has alert-danger class (error state)
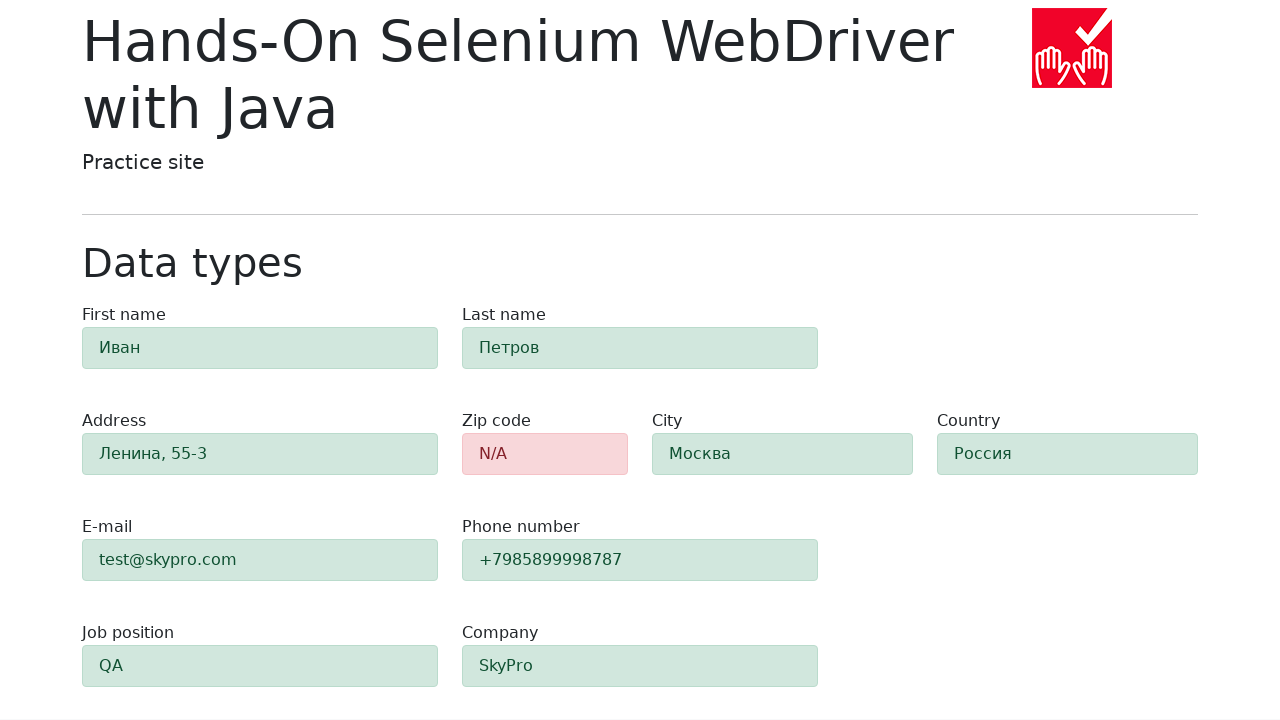

Retrieved field #first-name and checked its classes for alert-success
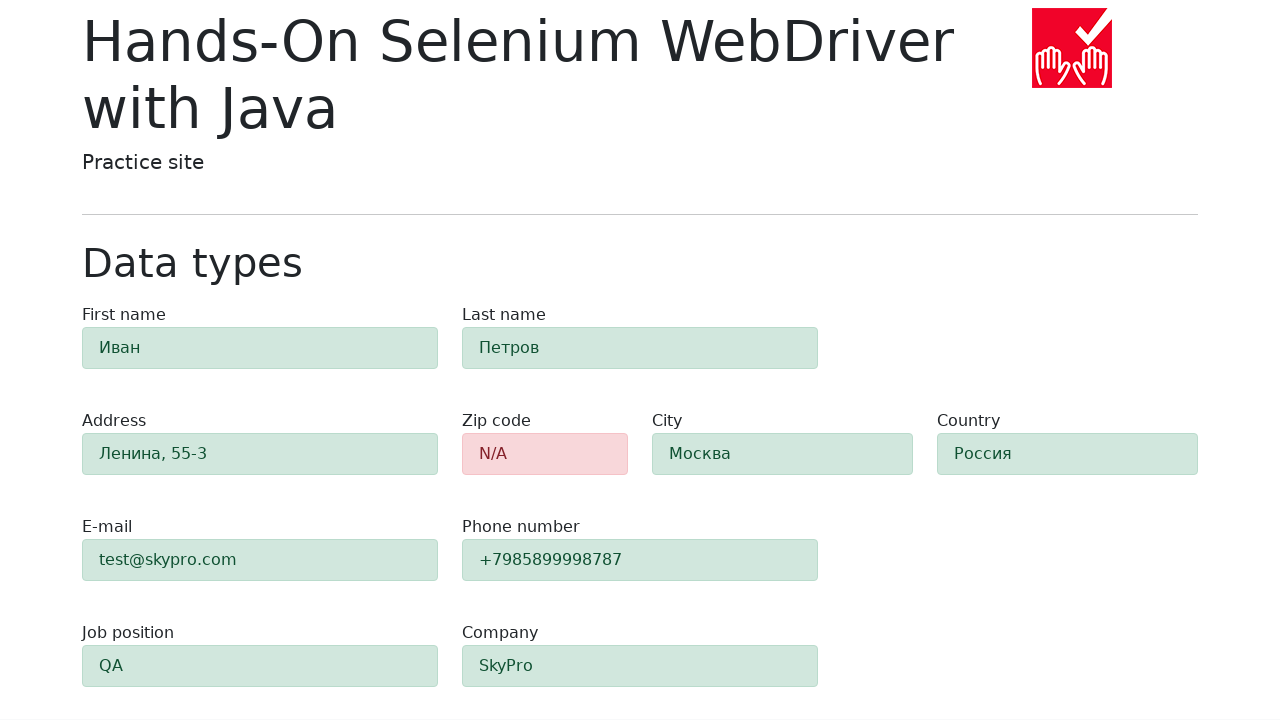

Verified that field #first-name has alert-success class
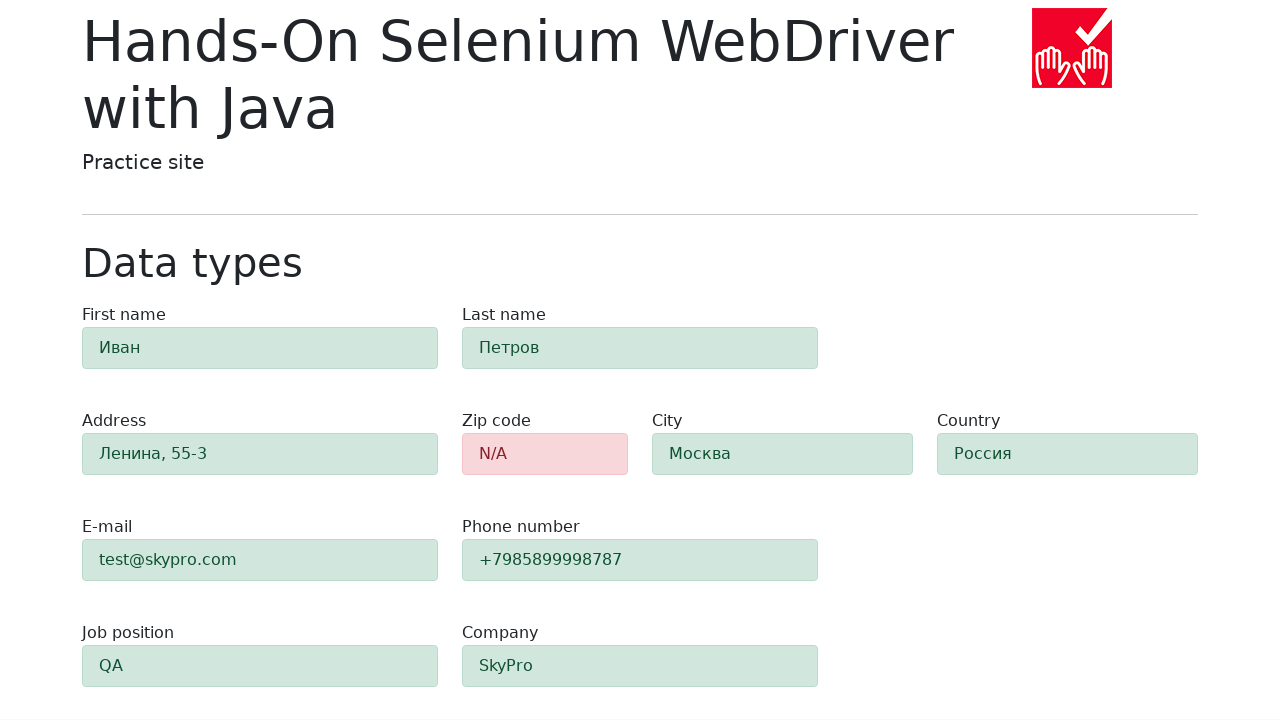

Retrieved field #last-name and checked its classes for alert-success
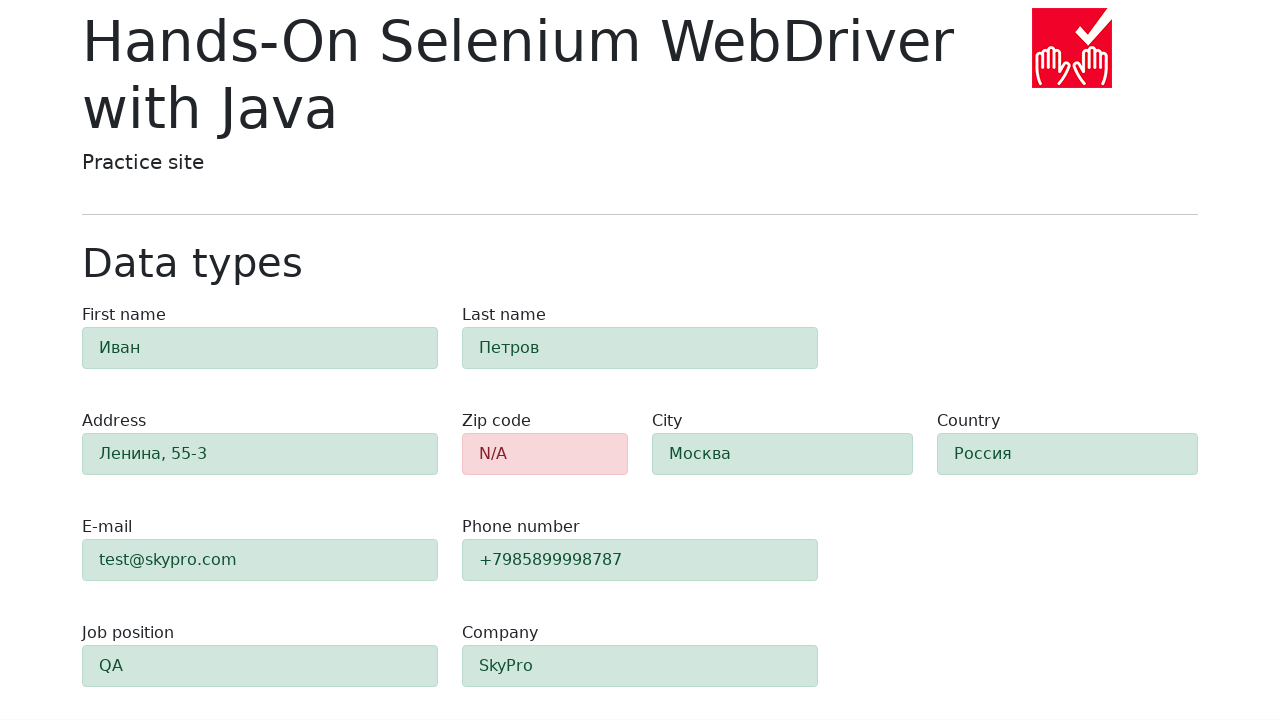

Verified that field #last-name has alert-success class
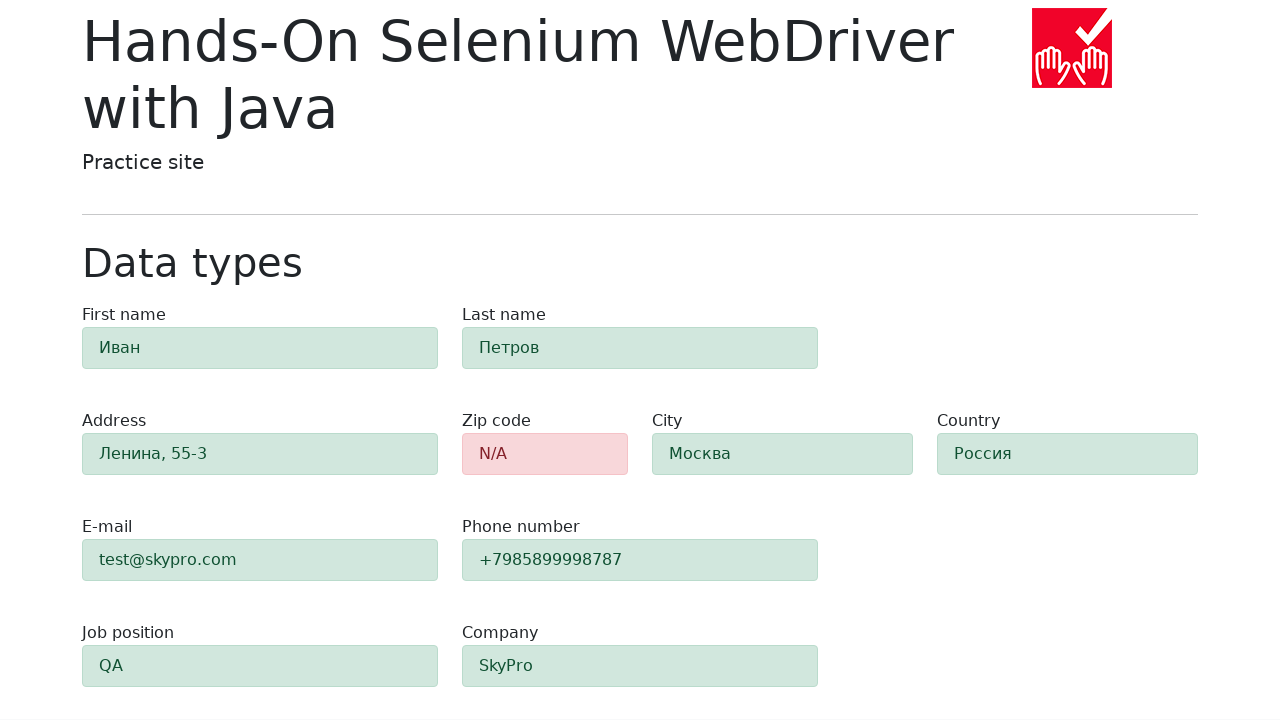

Retrieved field #address and checked its classes for alert-success
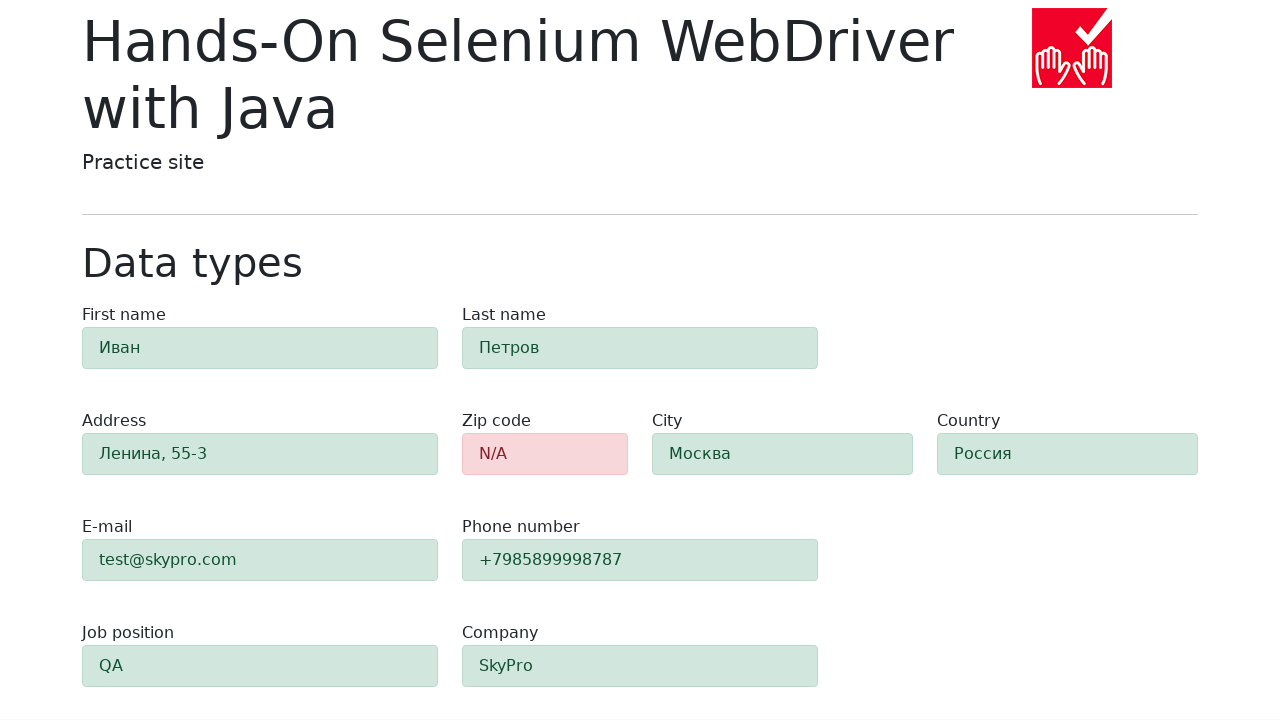

Verified that field #address has alert-success class
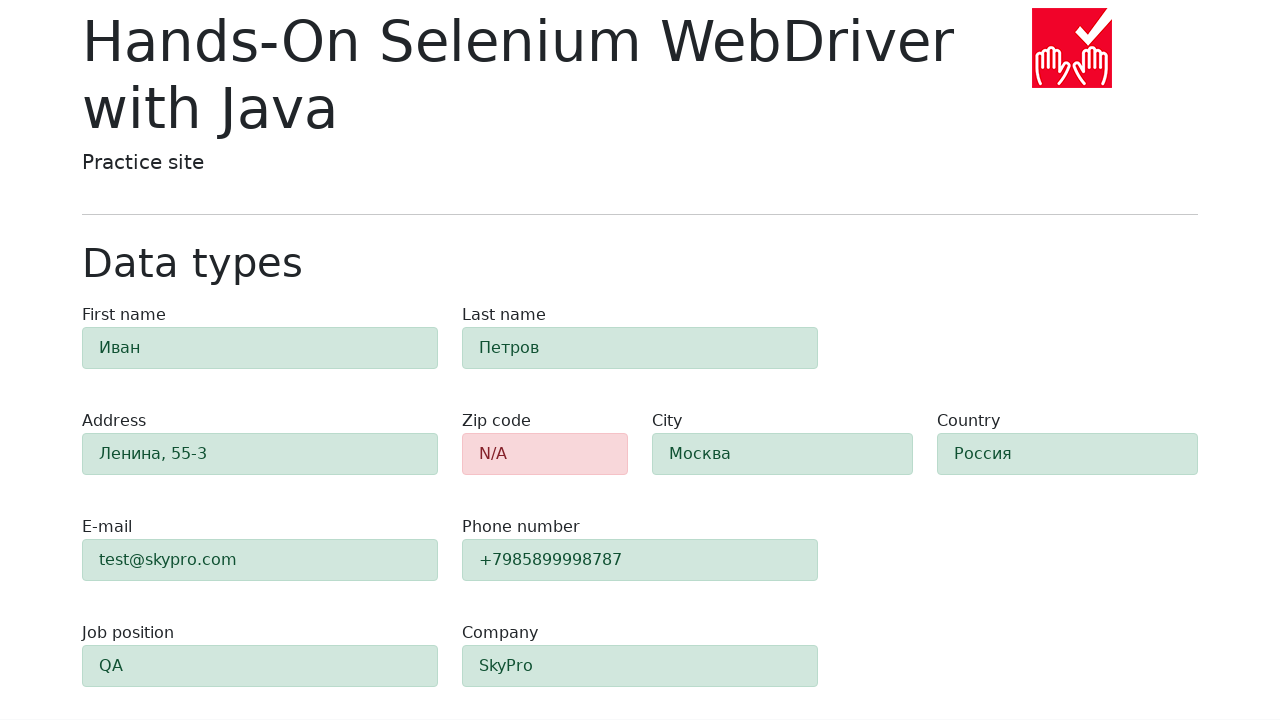

Retrieved field #e-mail and checked its classes for alert-success
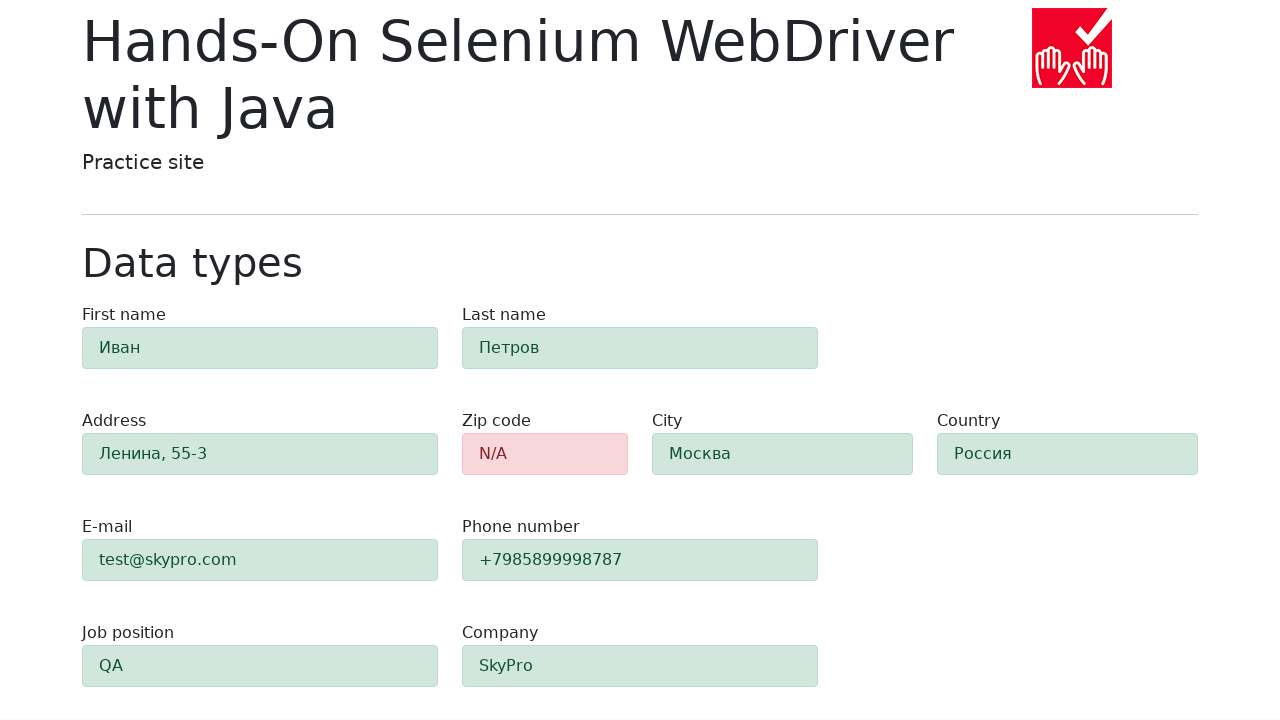

Verified that field #e-mail has alert-success class
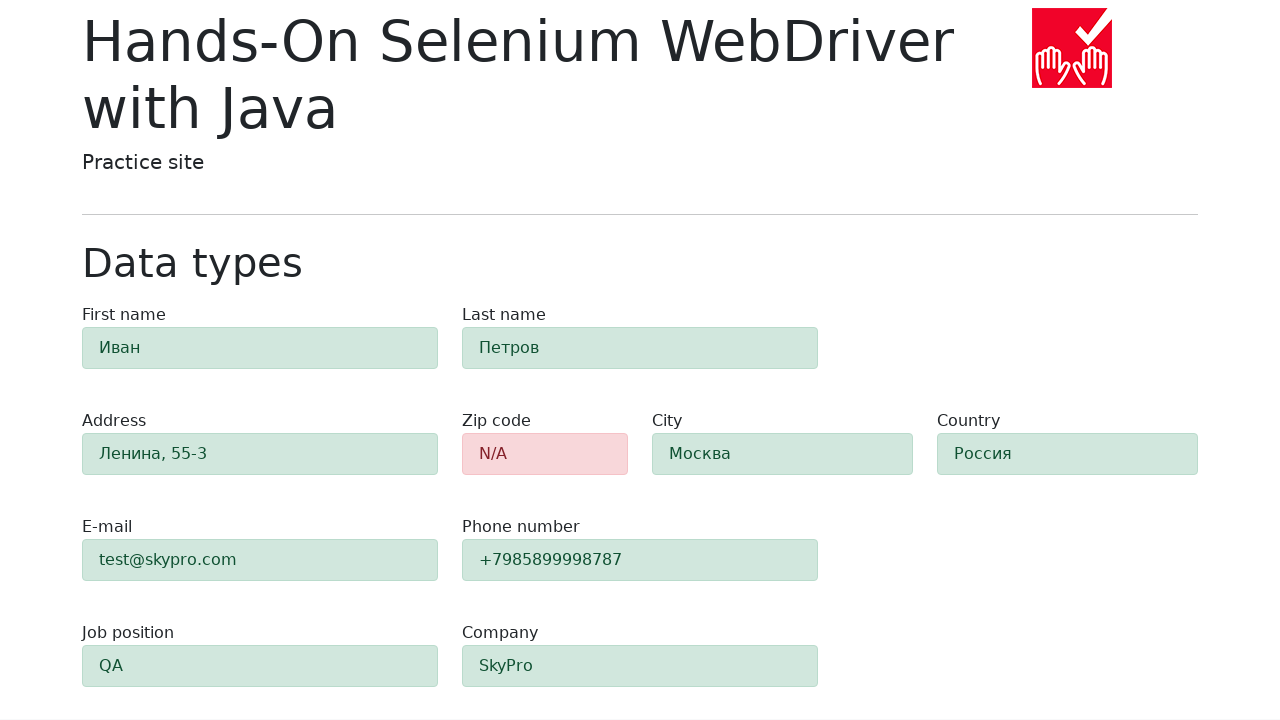

Retrieved field #phone and checked its classes for alert-success
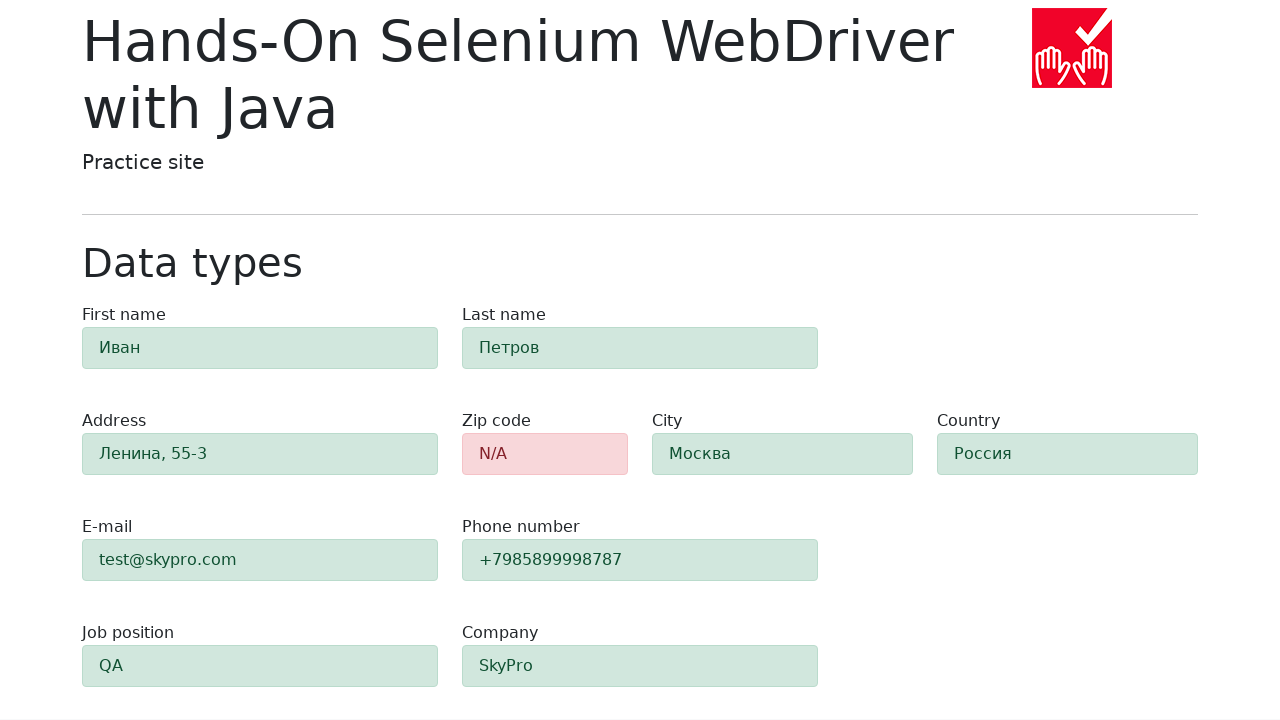

Verified that field #phone has alert-success class
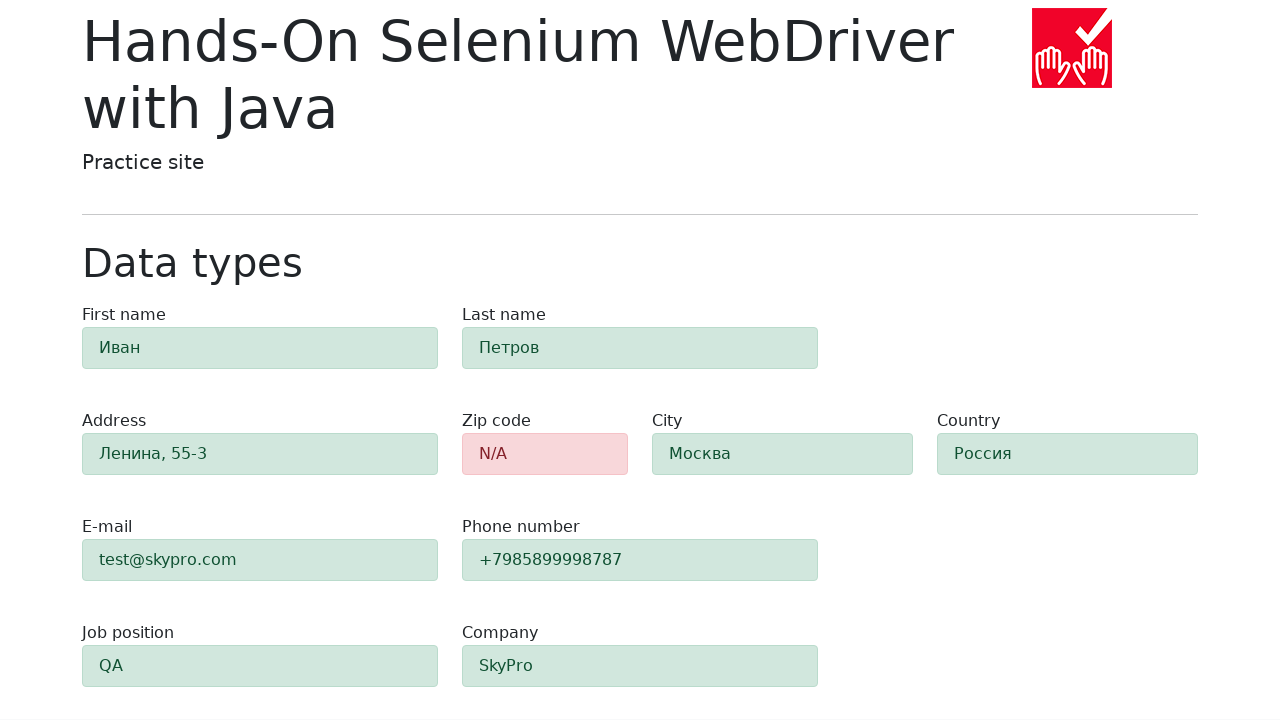

Retrieved field #city and checked its classes for alert-success
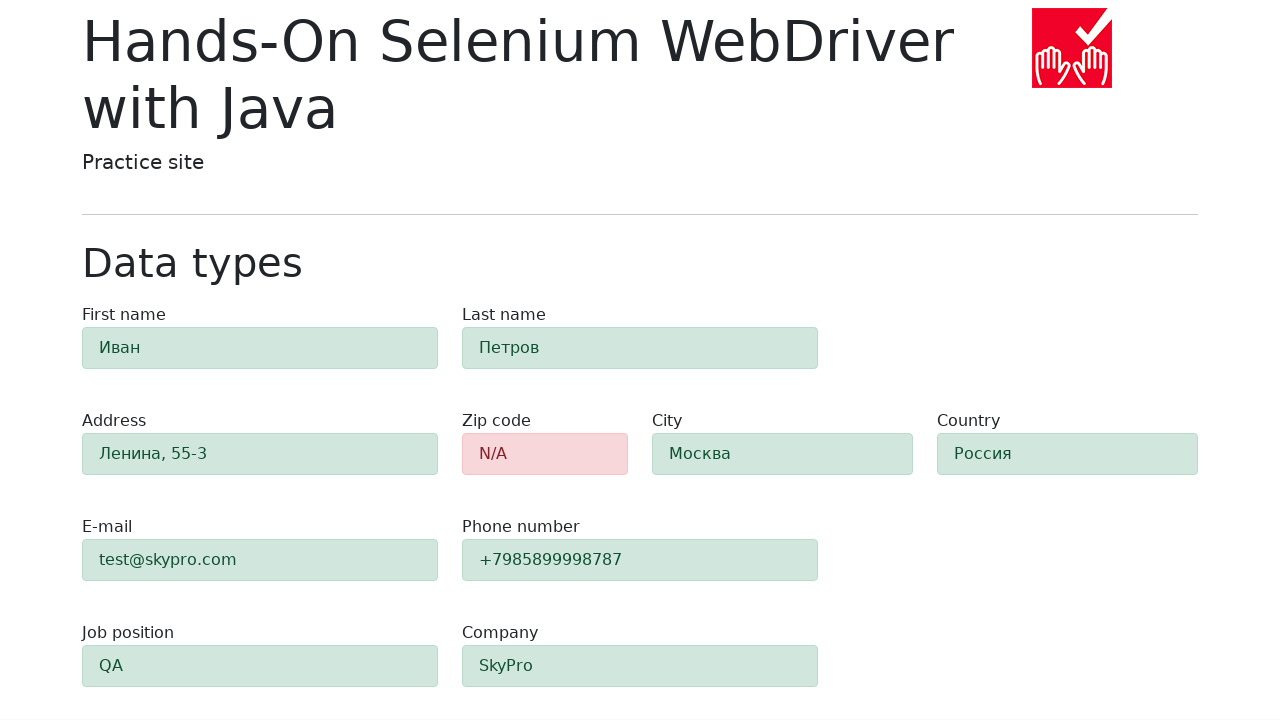

Verified that field #city has alert-success class
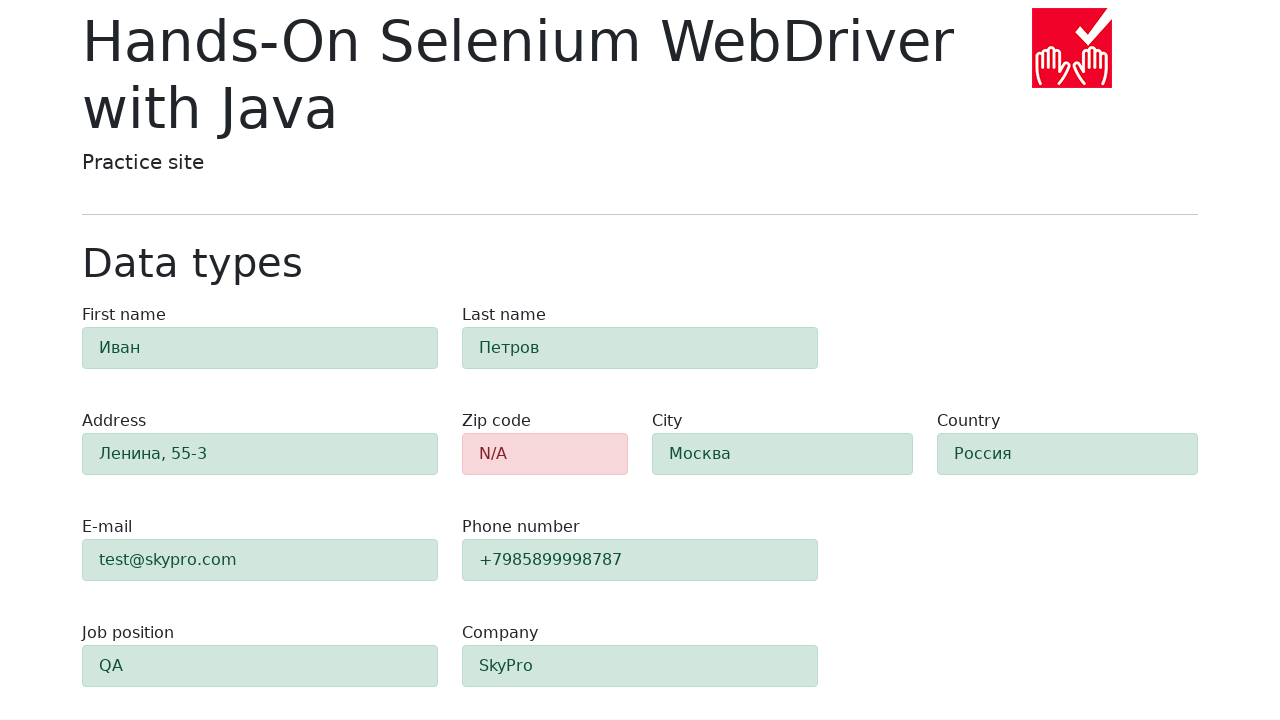

Retrieved field #country and checked its classes for alert-success
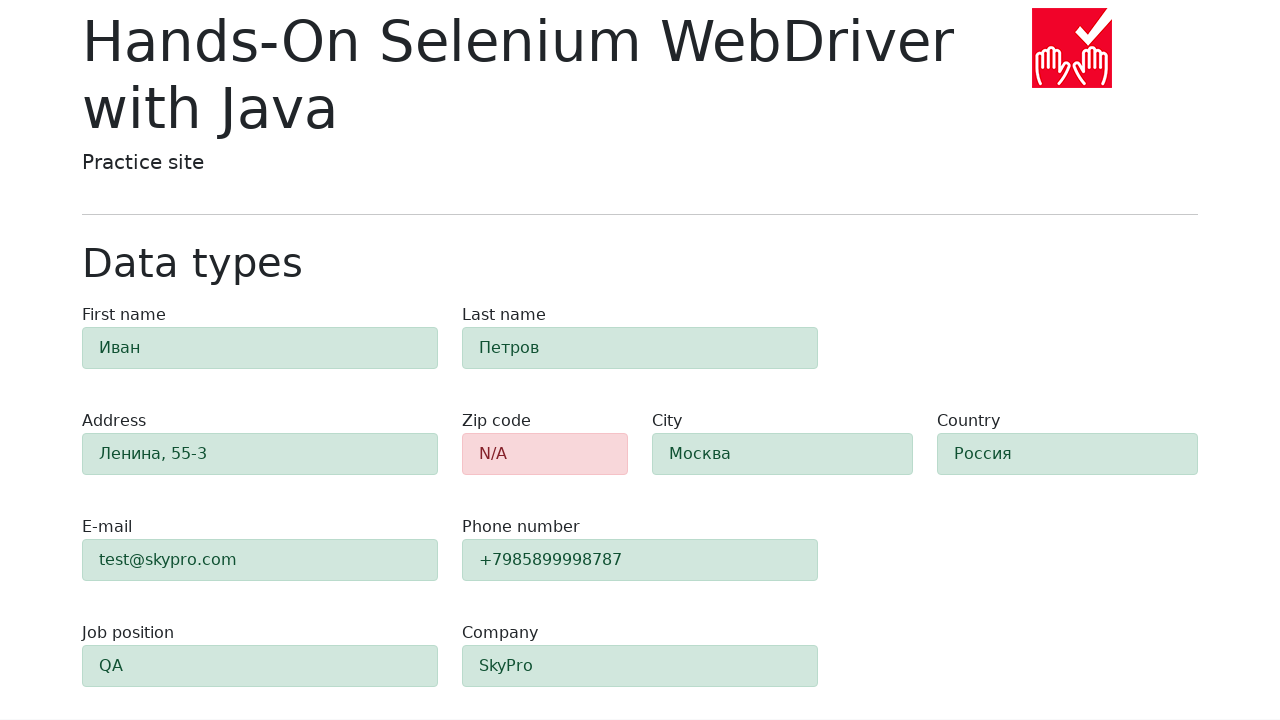

Verified that field #country has alert-success class
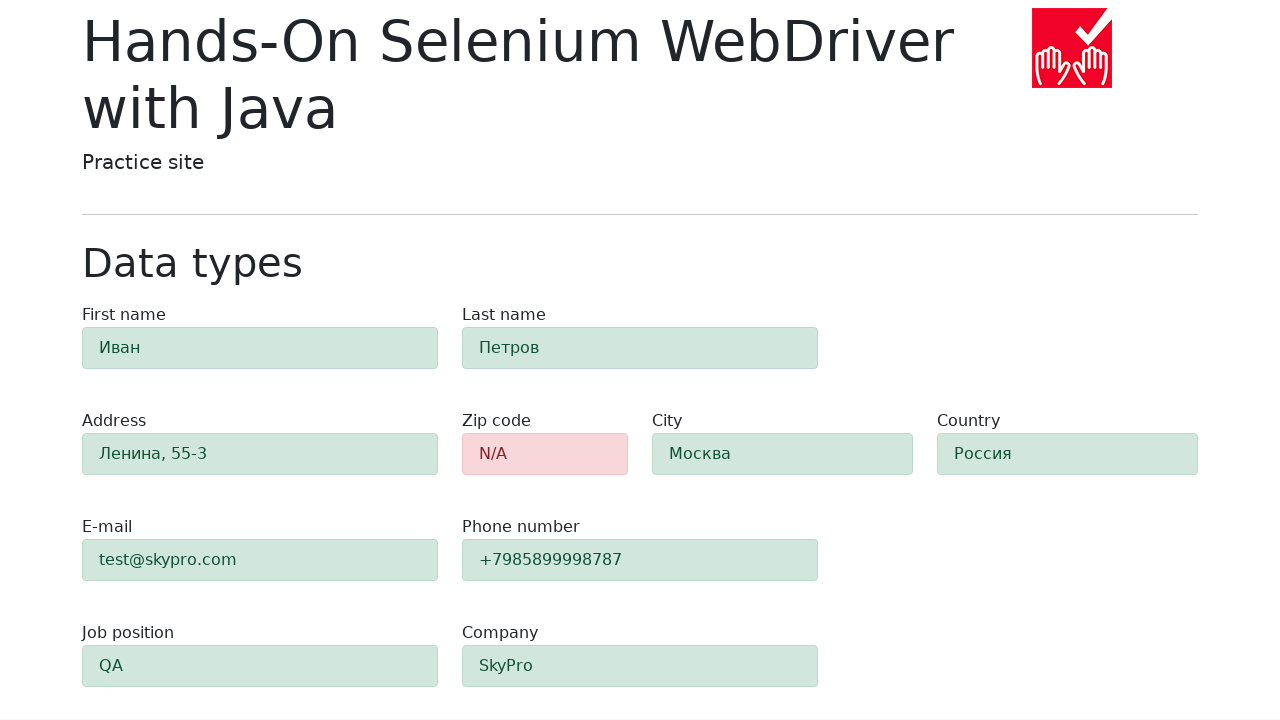

Retrieved field #job-position and checked its classes for alert-success
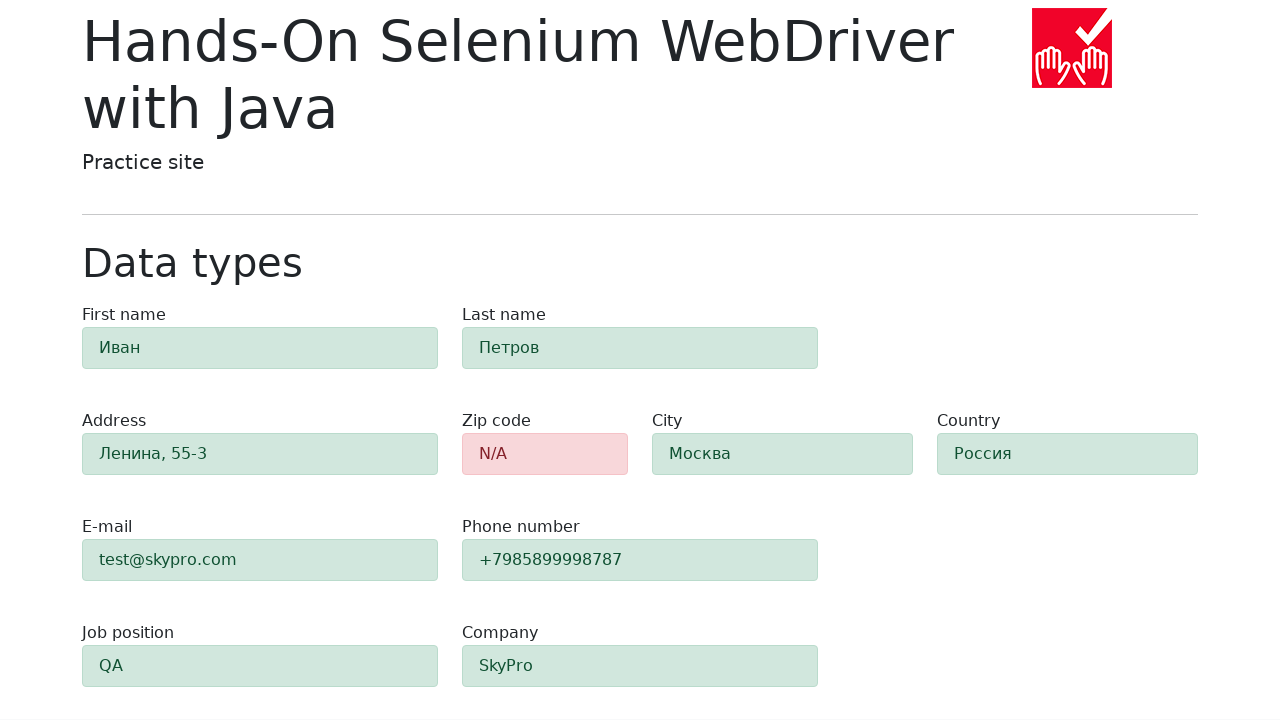

Verified that field #job-position has alert-success class
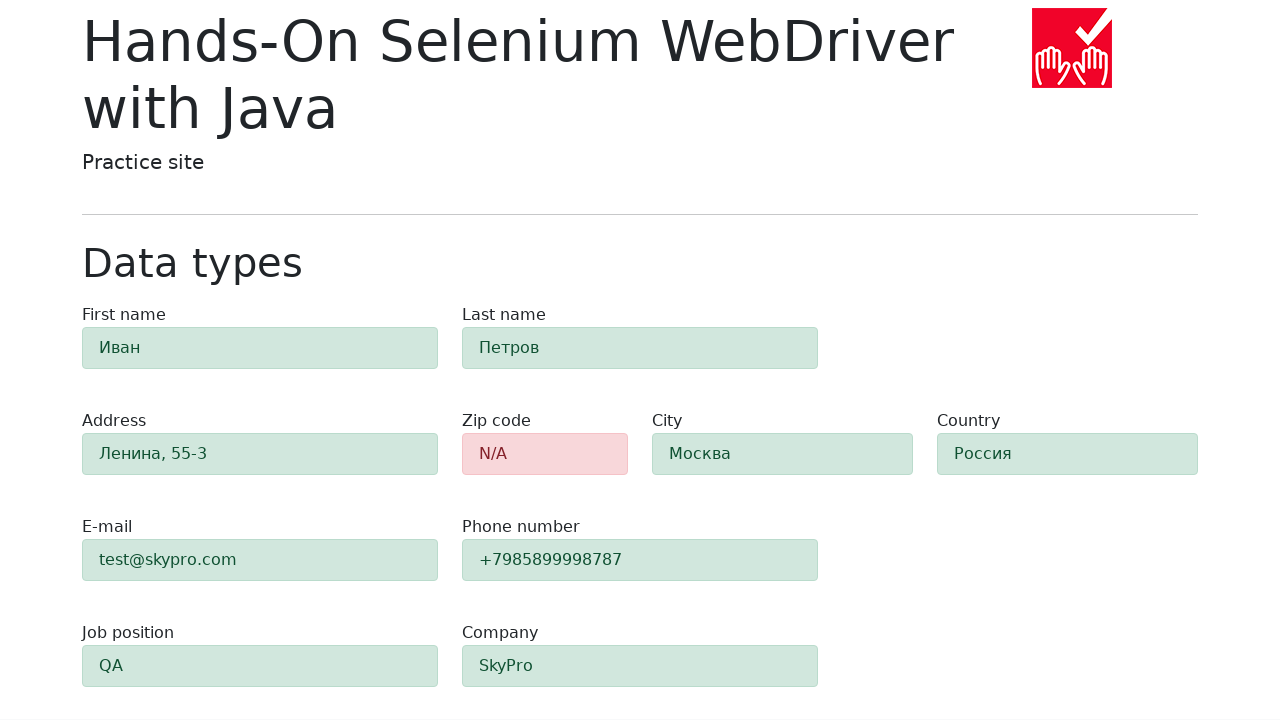

Retrieved field #company and checked its classes for alert-success
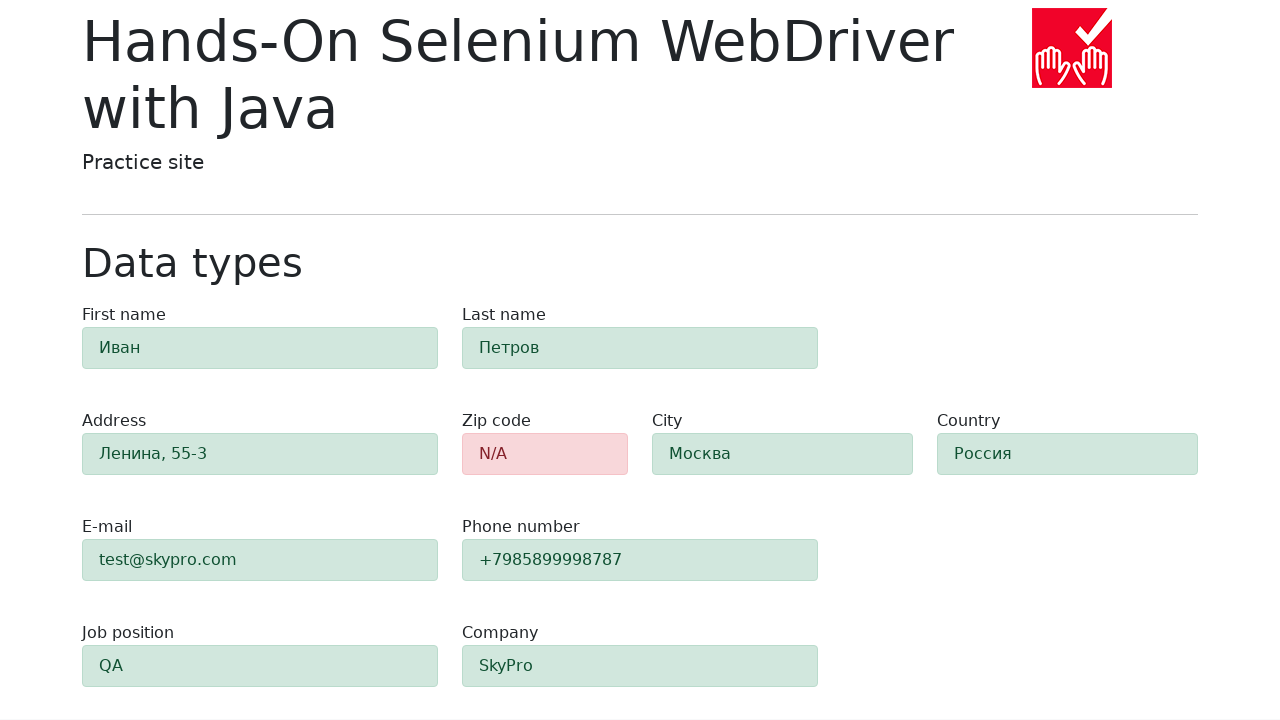

Verified that field #company has alert-success class
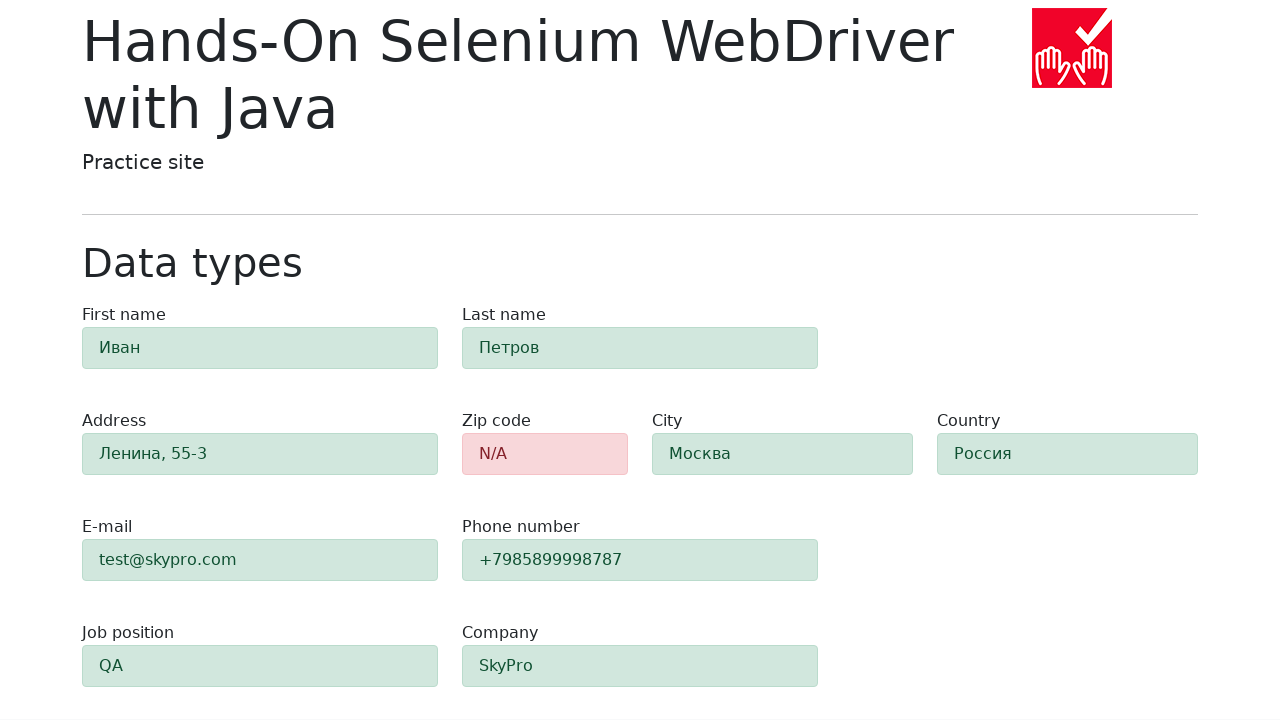

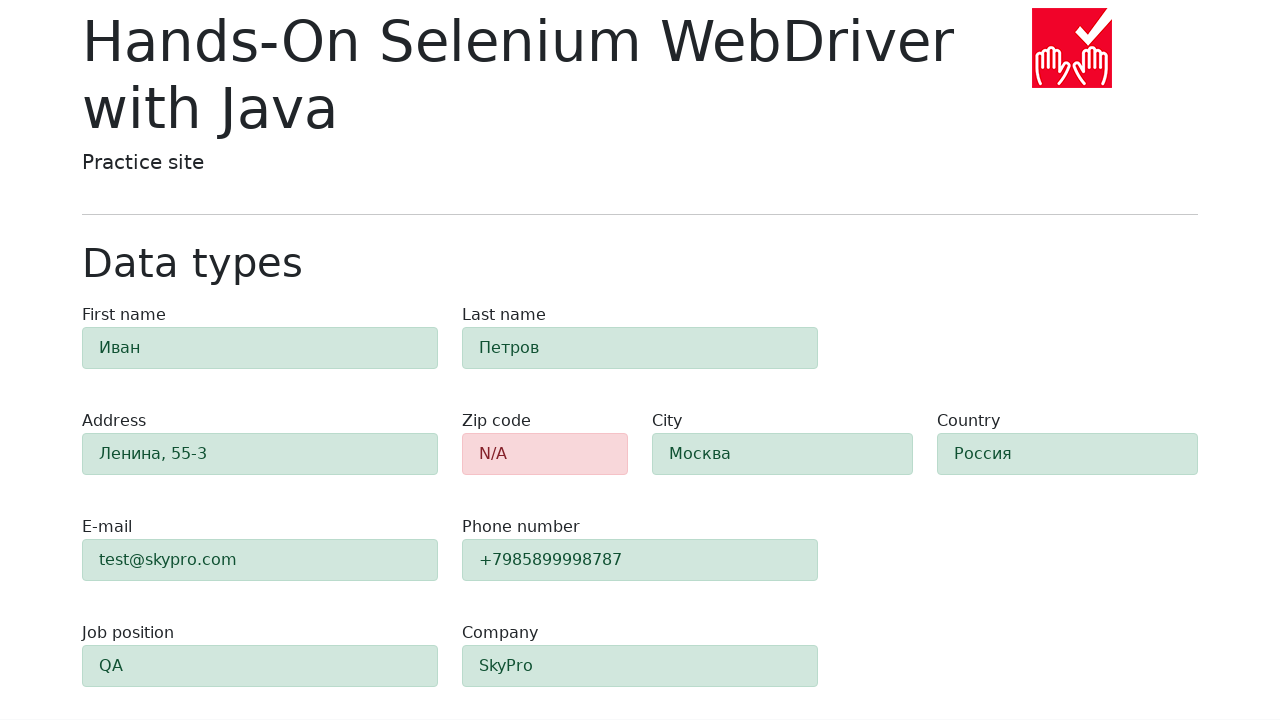